Navigates to an OpenCart demo website and verifies the page loads by checking the title is present.

Starting URL: https://naveenautomationlabs.com/opencart/

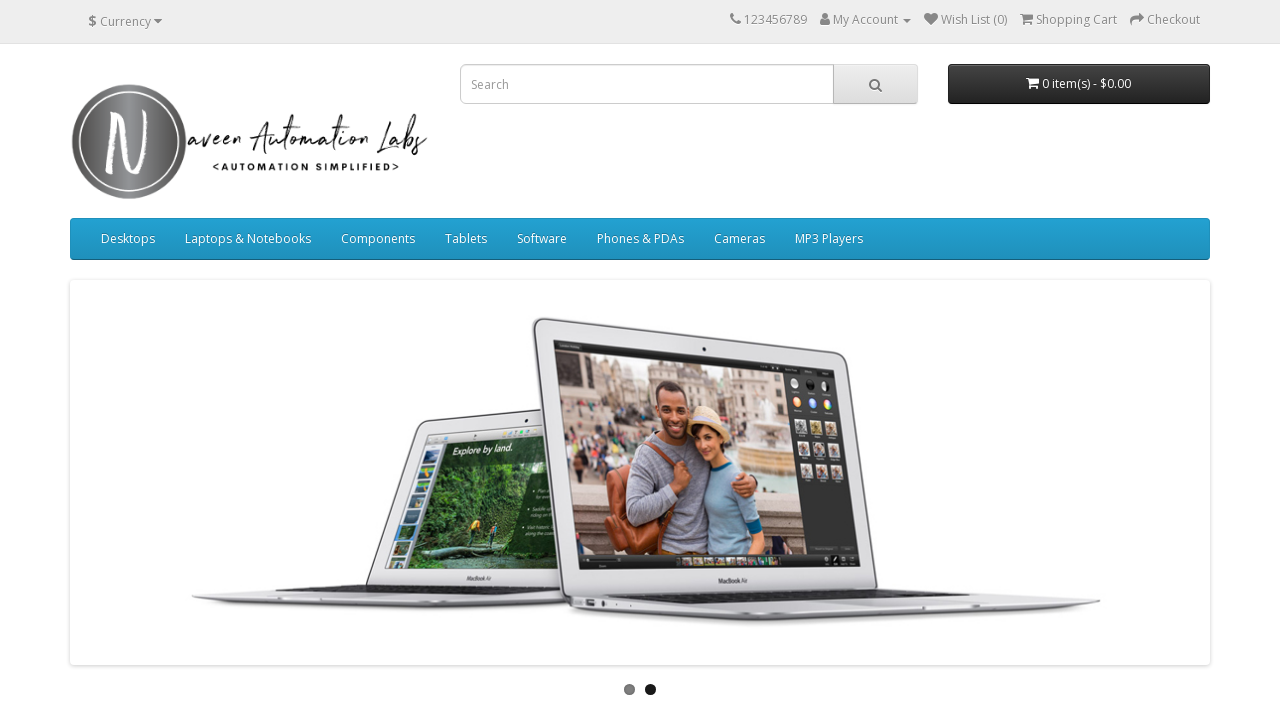

Page DOM content loaded
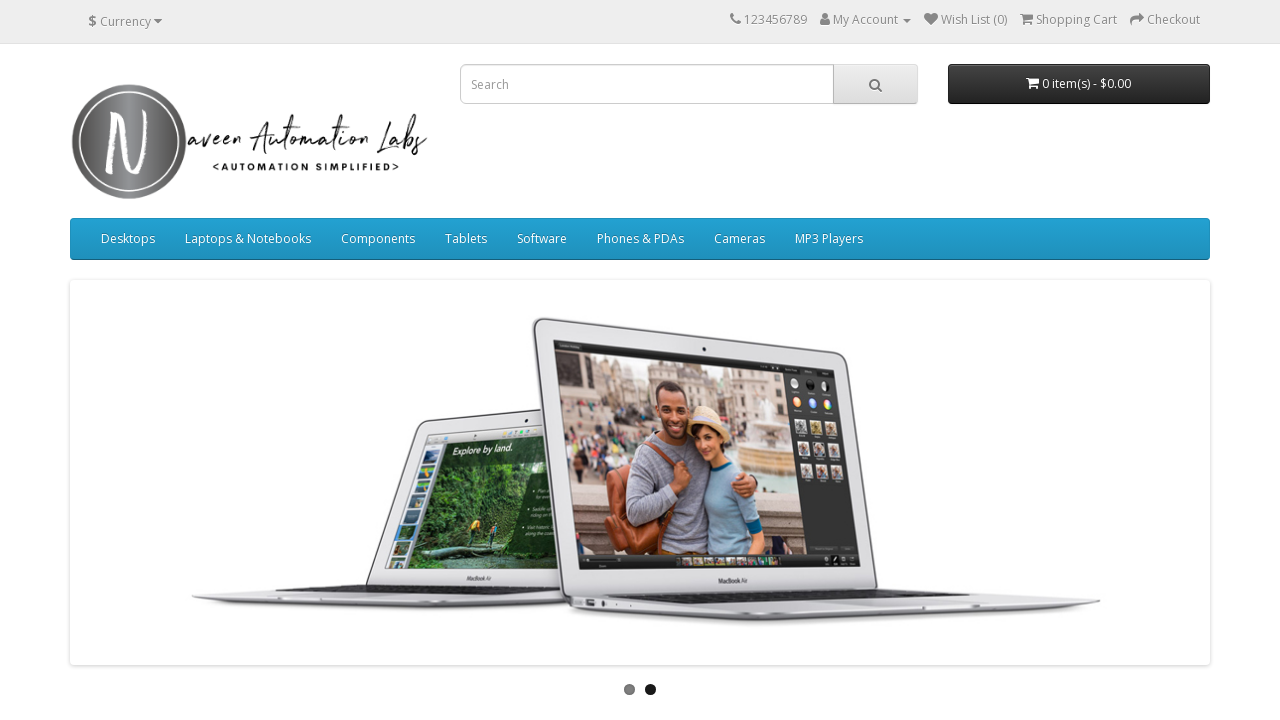

Body element loaded and visible
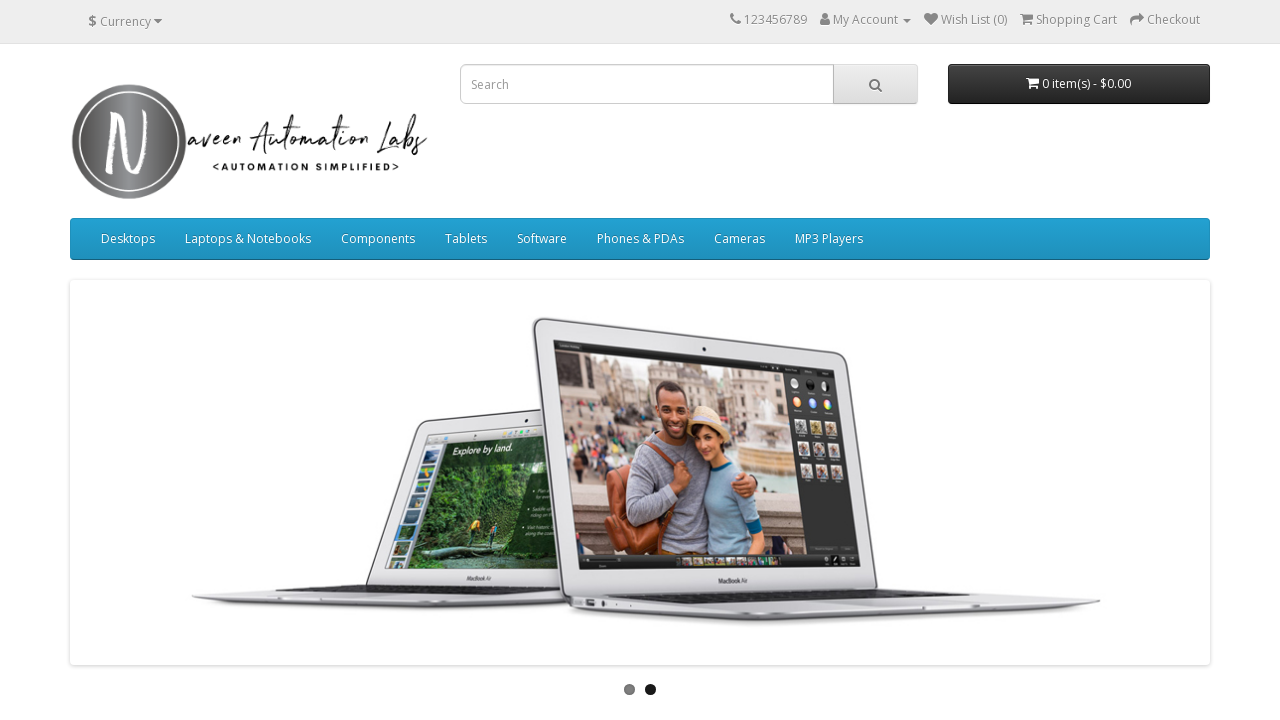

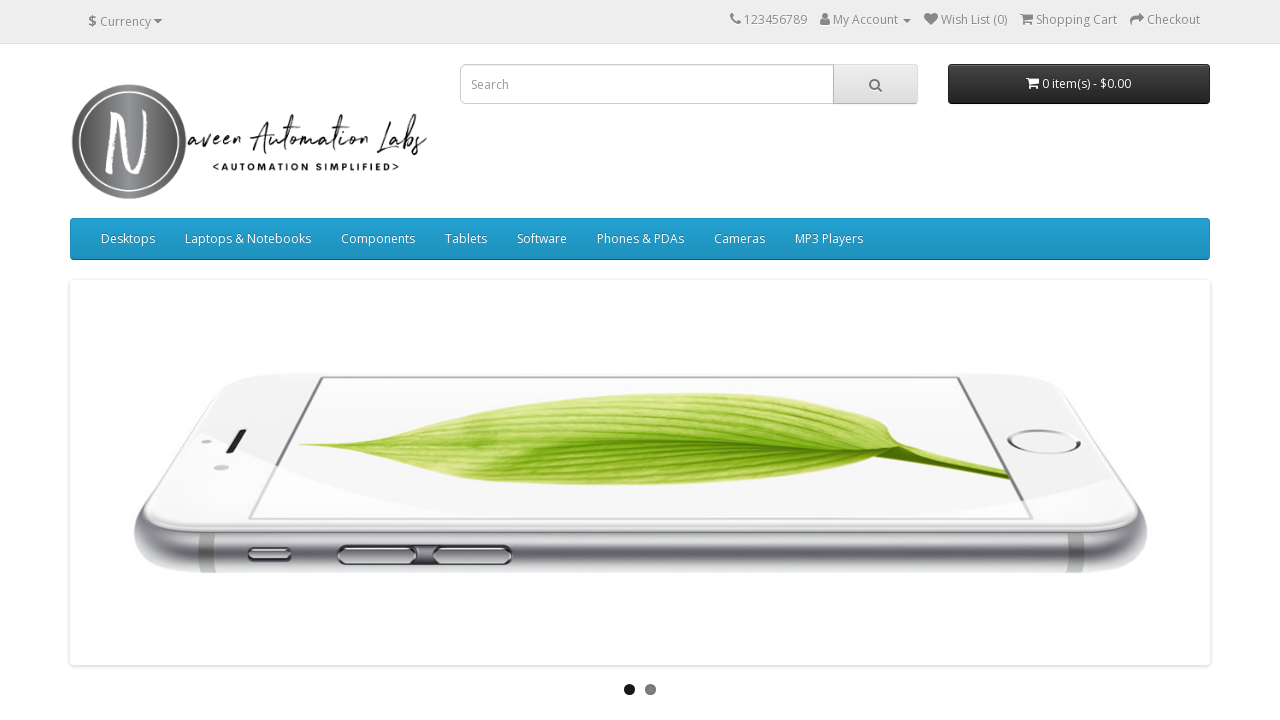